Tests alert handling by navigating to the OK & Cancel alert tab, triggering a confirm box alert, accepting it, and verifying the confirmation message

Starting URL: http://demo.automationtesting.in/Alerts.html

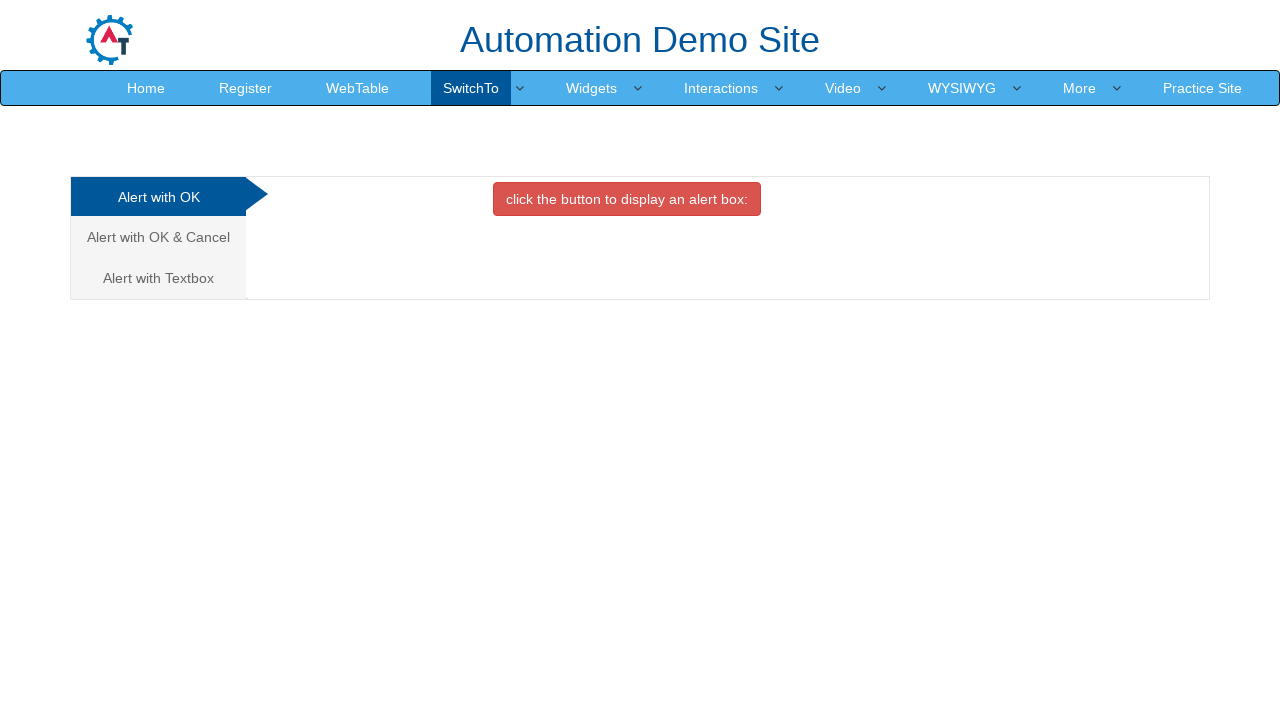

Clicked on 'Alert with OK & Cancel' tab at (158, 237) on xpath=//a[contains(text(),'Alert with OK & Cancel')]
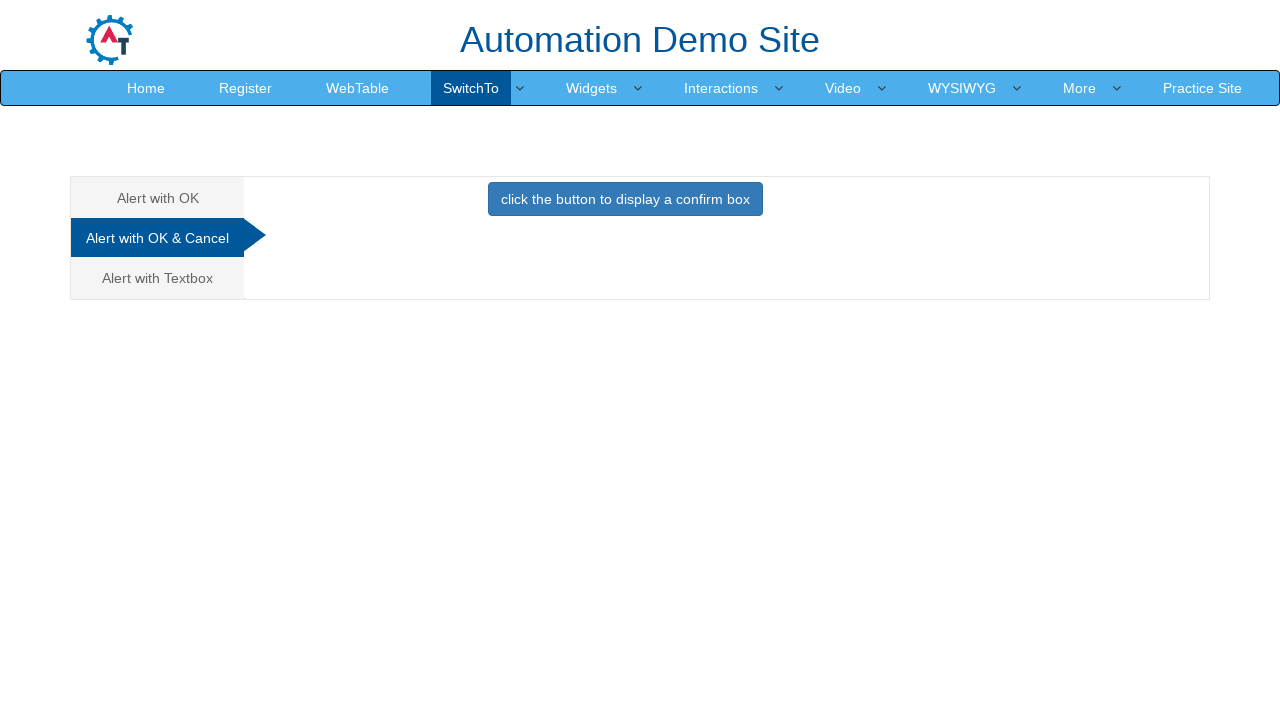

Set up dialog handler to accept confirm box
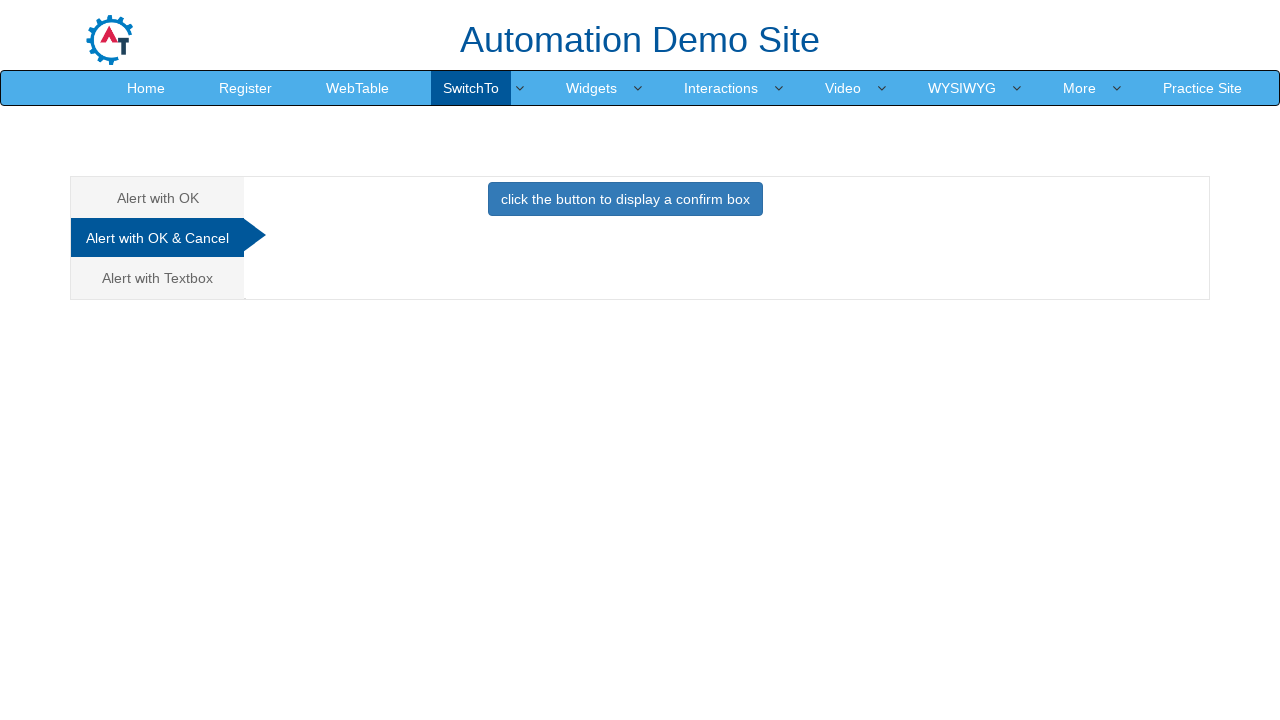

Clicked button to display confirm box at (625, 199) on xpath=//button[contains(text(),'click the button to display a confirm box')]
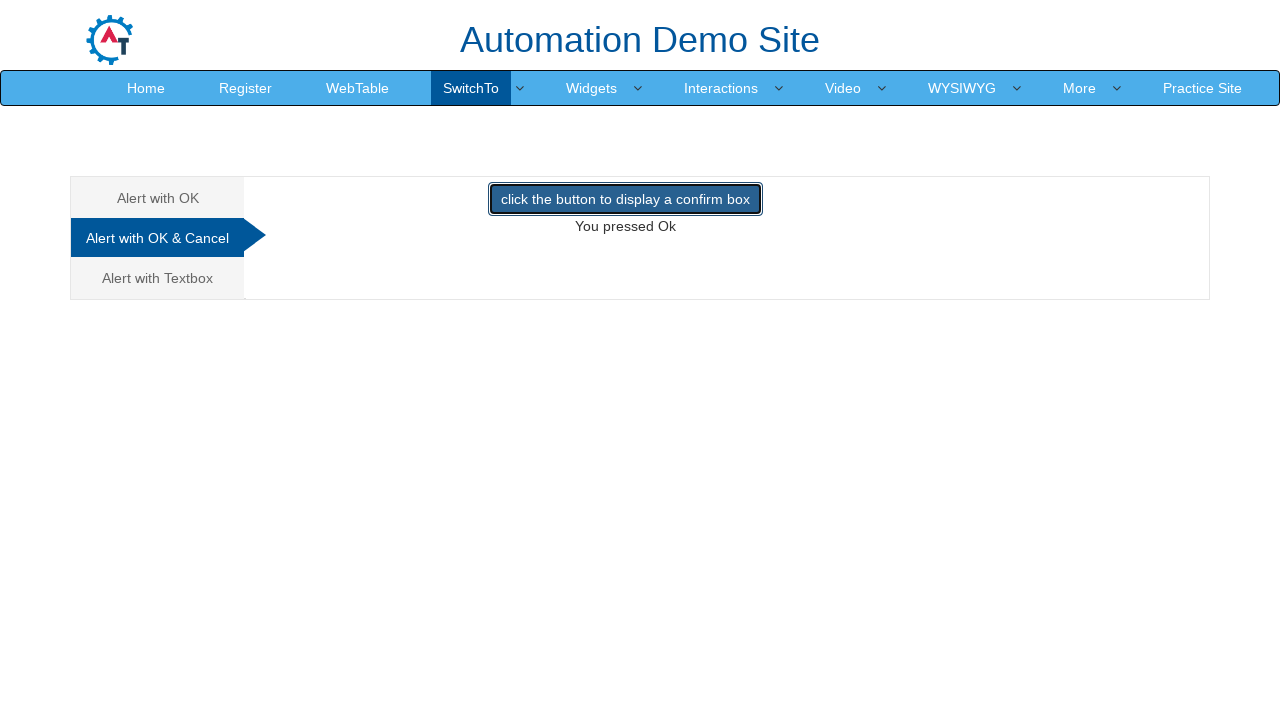

Waited for confirmation message to appear
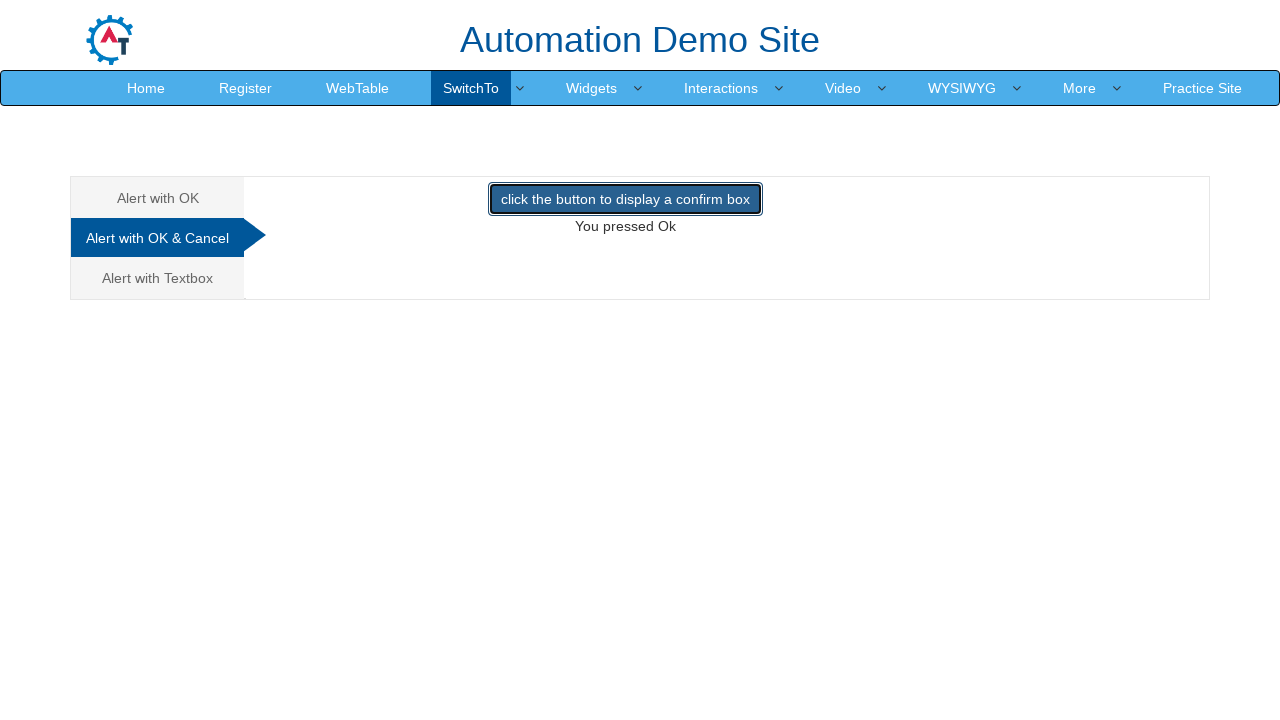

Retrieved confirmation message text
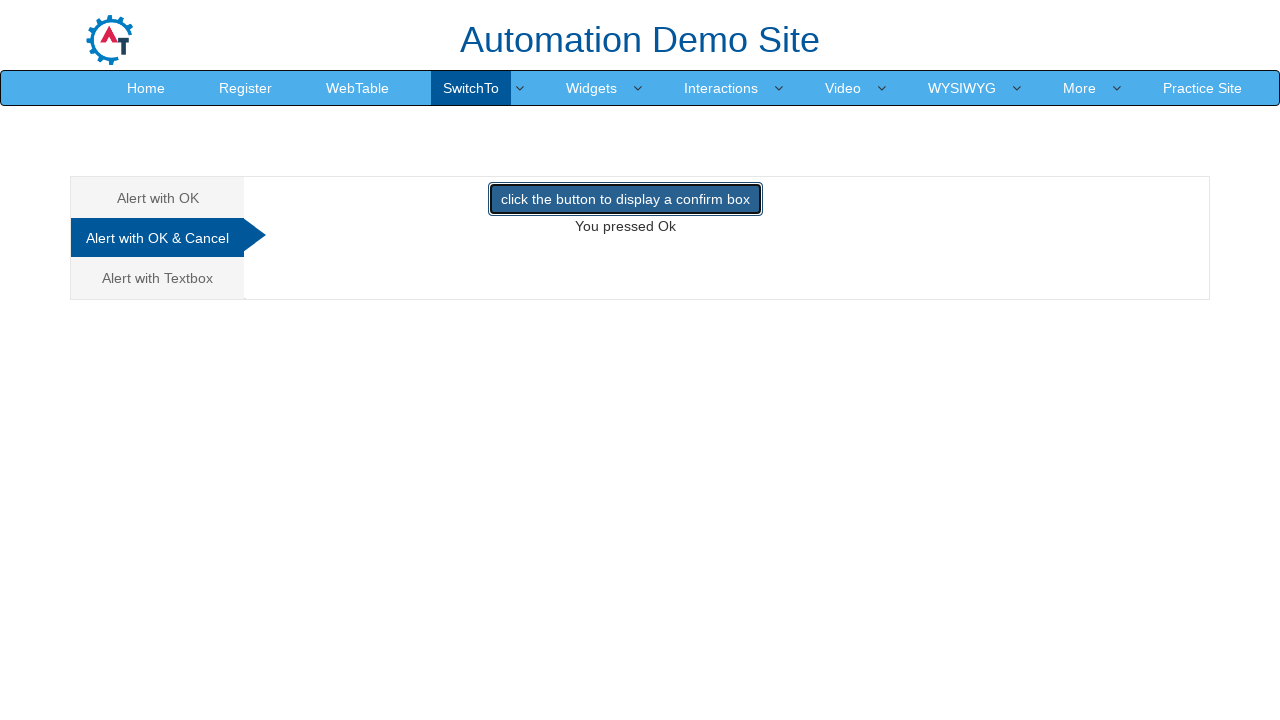

Verified confirmation message equals 'You pressed Ok'
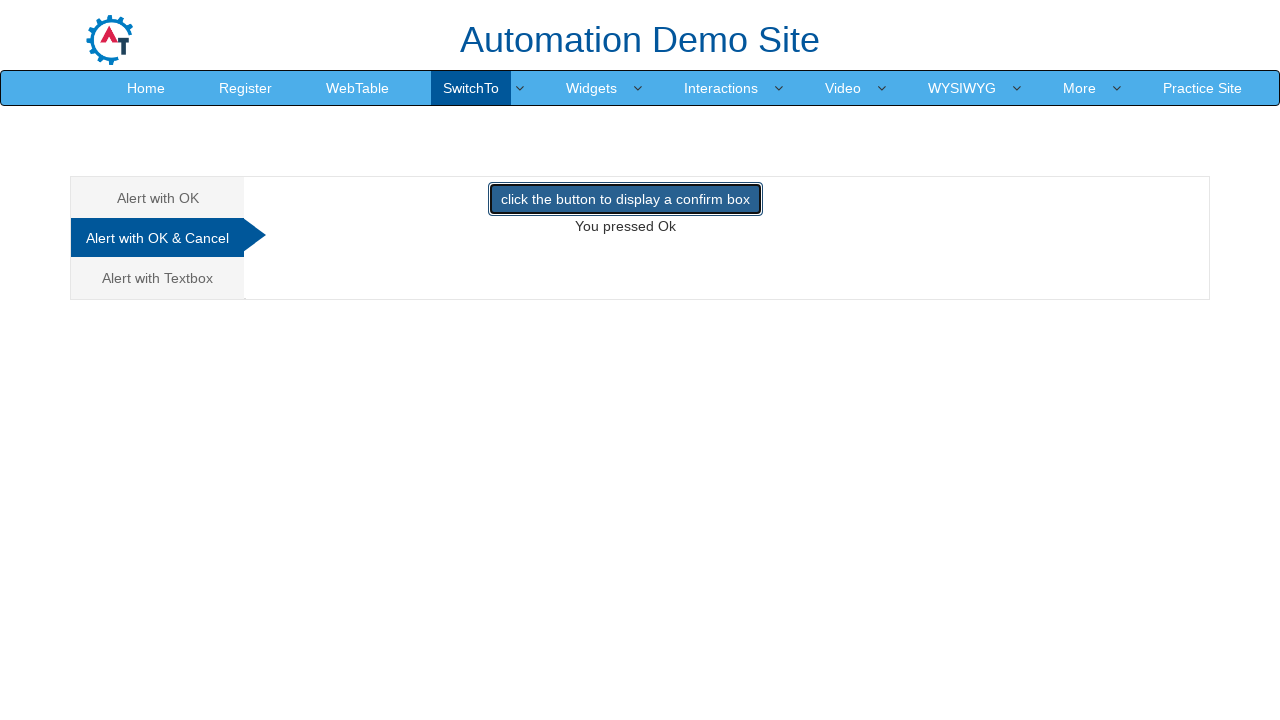

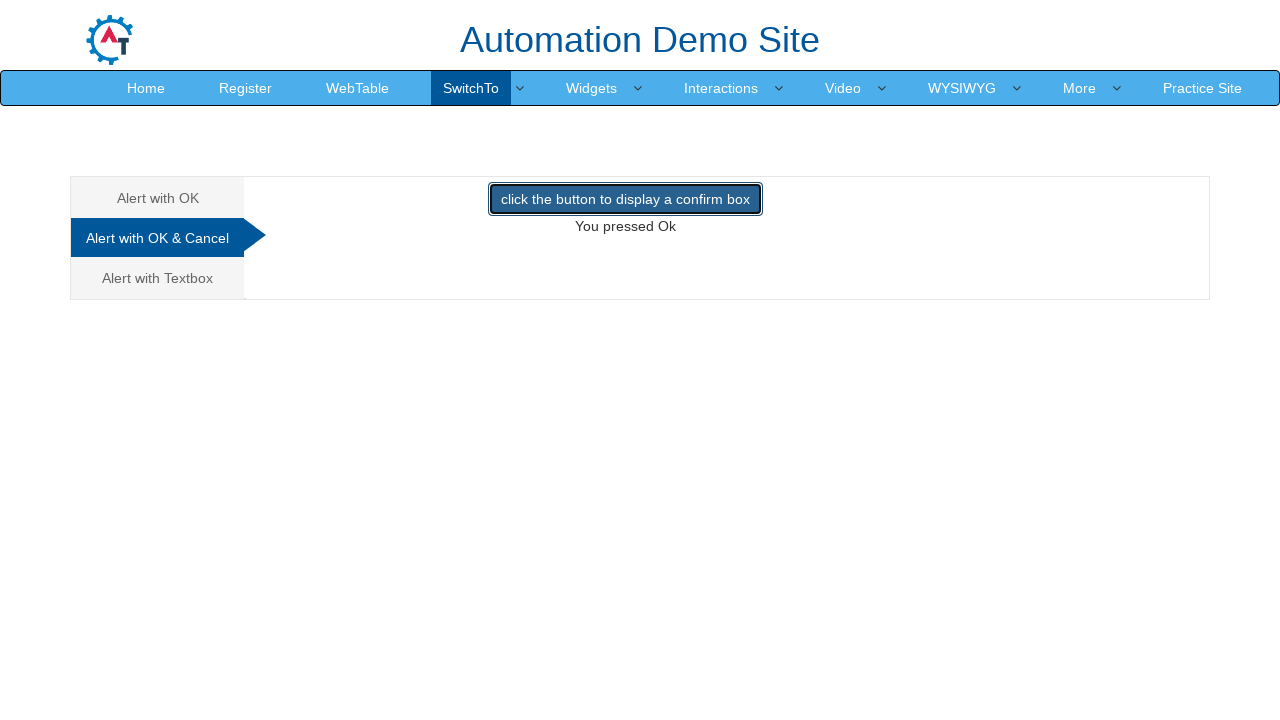